Tests registration form validation with invalid email format and verifies appropriate error messages are shown.

Starting URL: https://alada.vn/tai-khoan/dang-ky.html

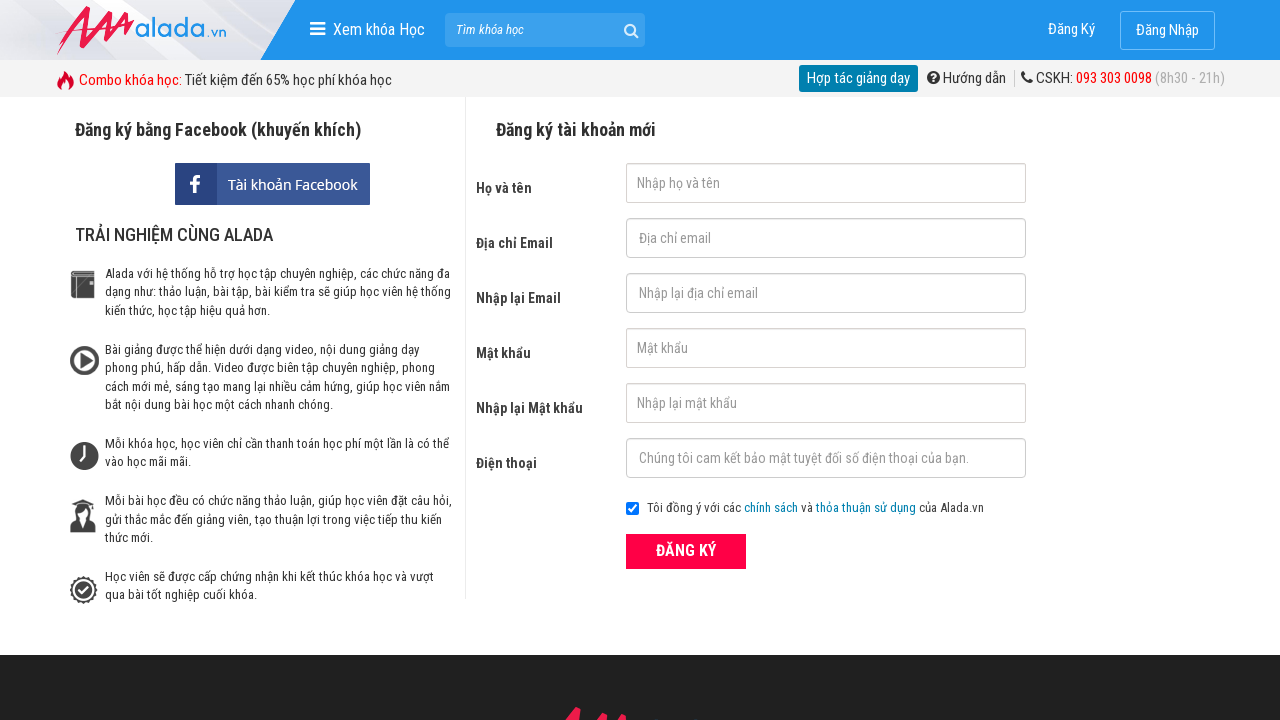

Filled first name field with 'ParisaVu' on input#txtFirstname
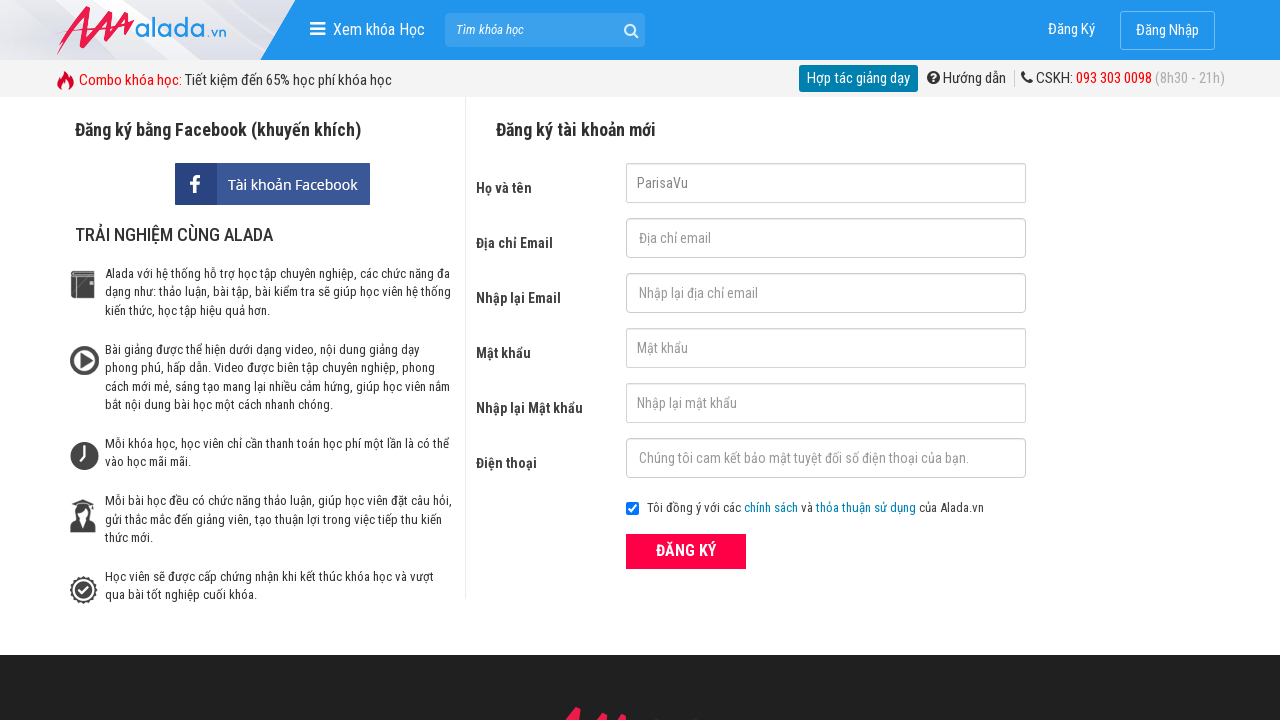

Filled email field with invalid email format 'parisavu.com' on input#txtEmail
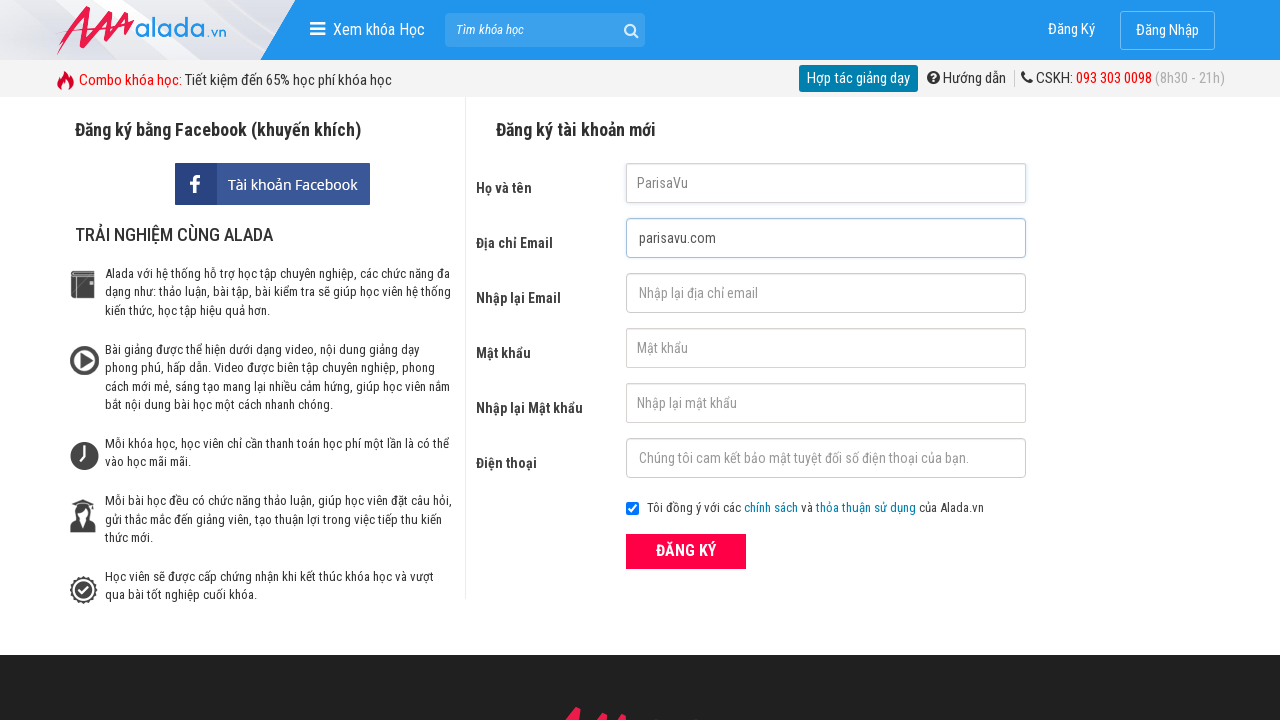

Filled confirm email field with invalid email 'parisavu' on input#txtCEmail
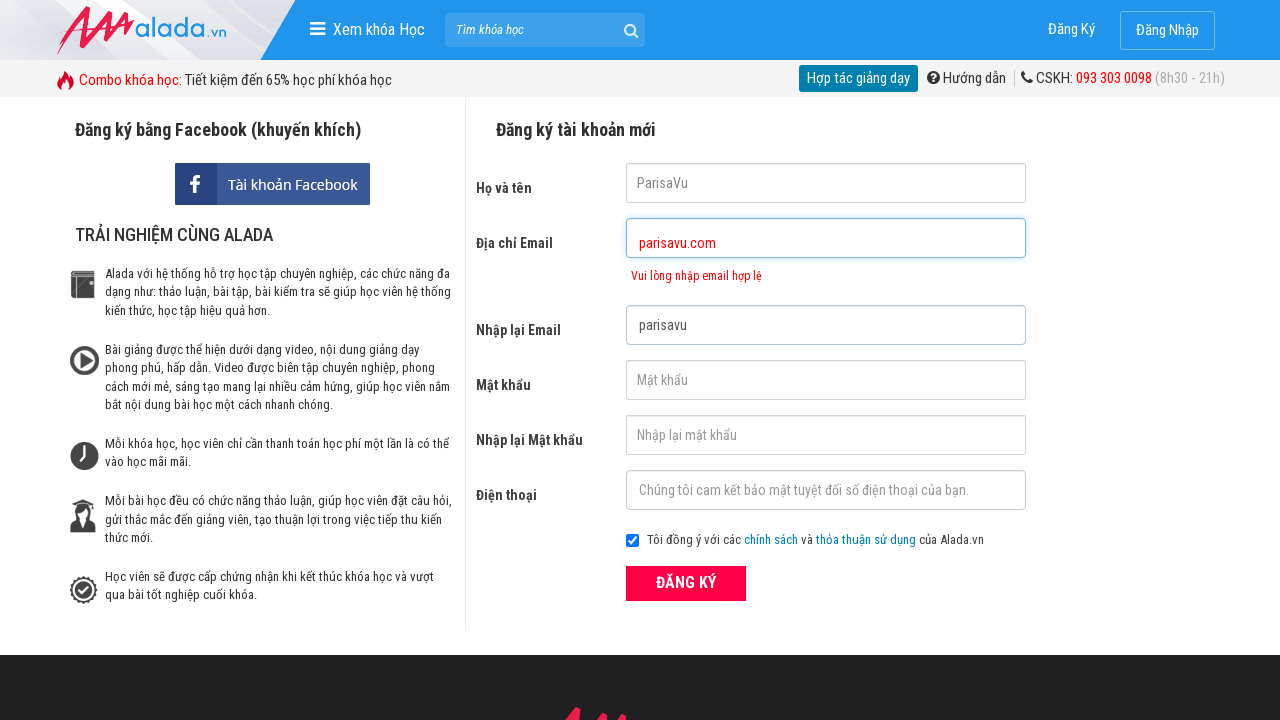

Filled password field with '123456789' on input#txtPassword
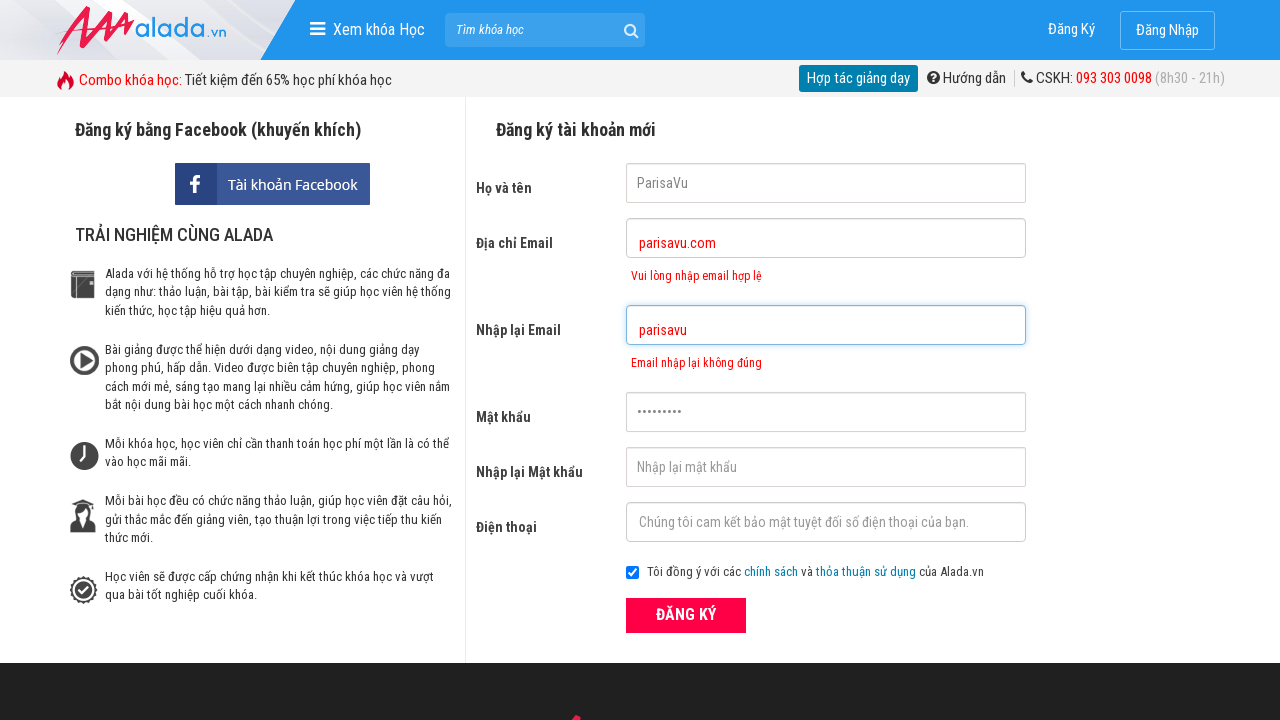

Filled confirm password field with '123456789' on input#txtCPassword
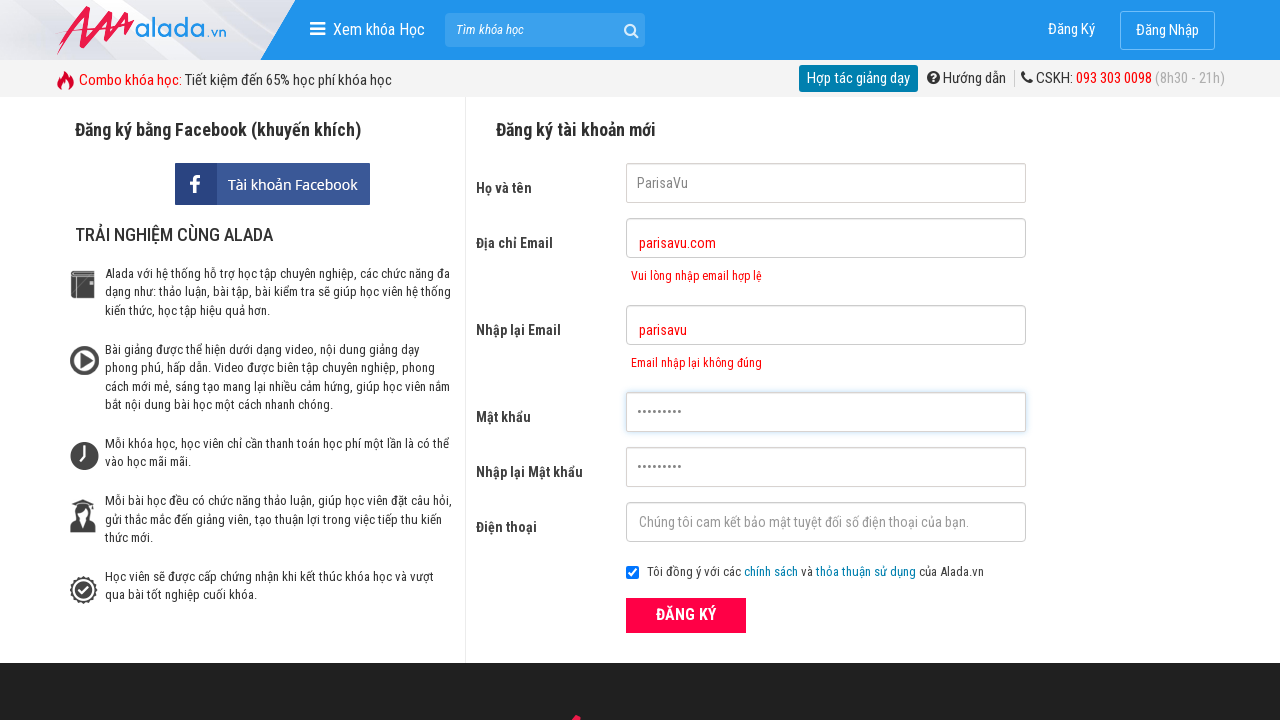

Filled phone field with '0889888888' on input#txtPhone
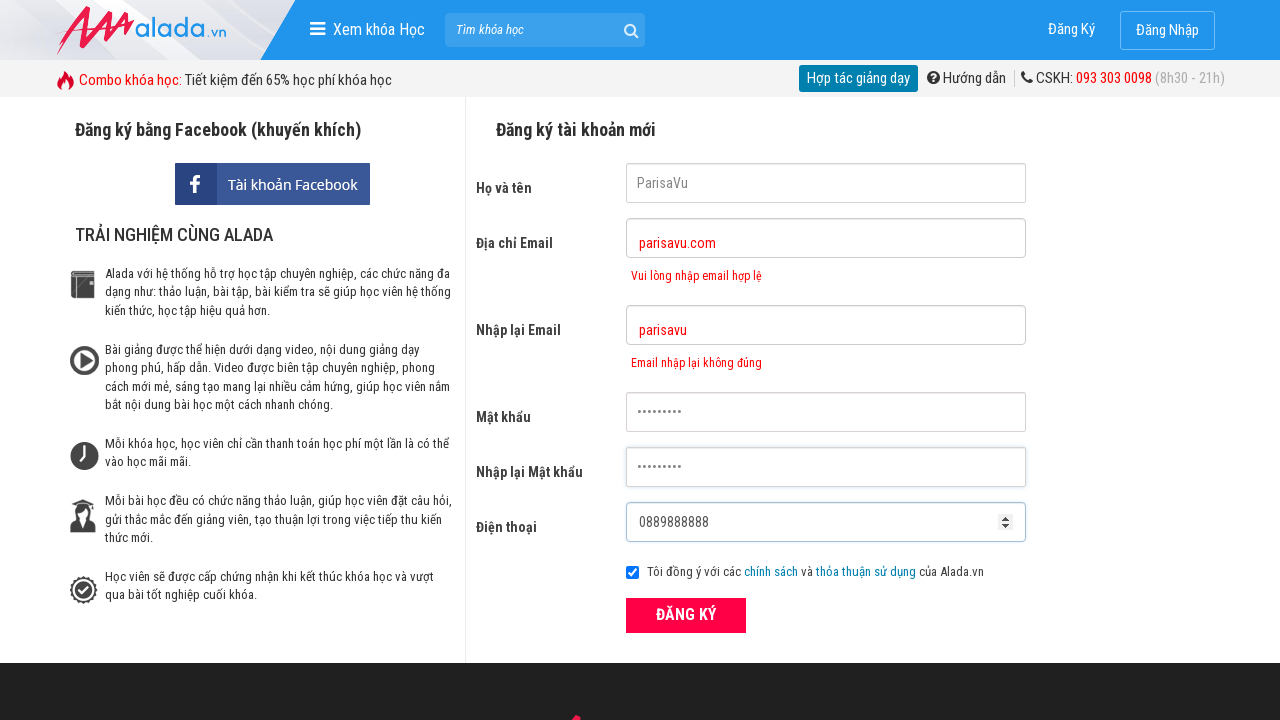

Clicked submit button to attempt registration at (686, 615) on button[type='submit']
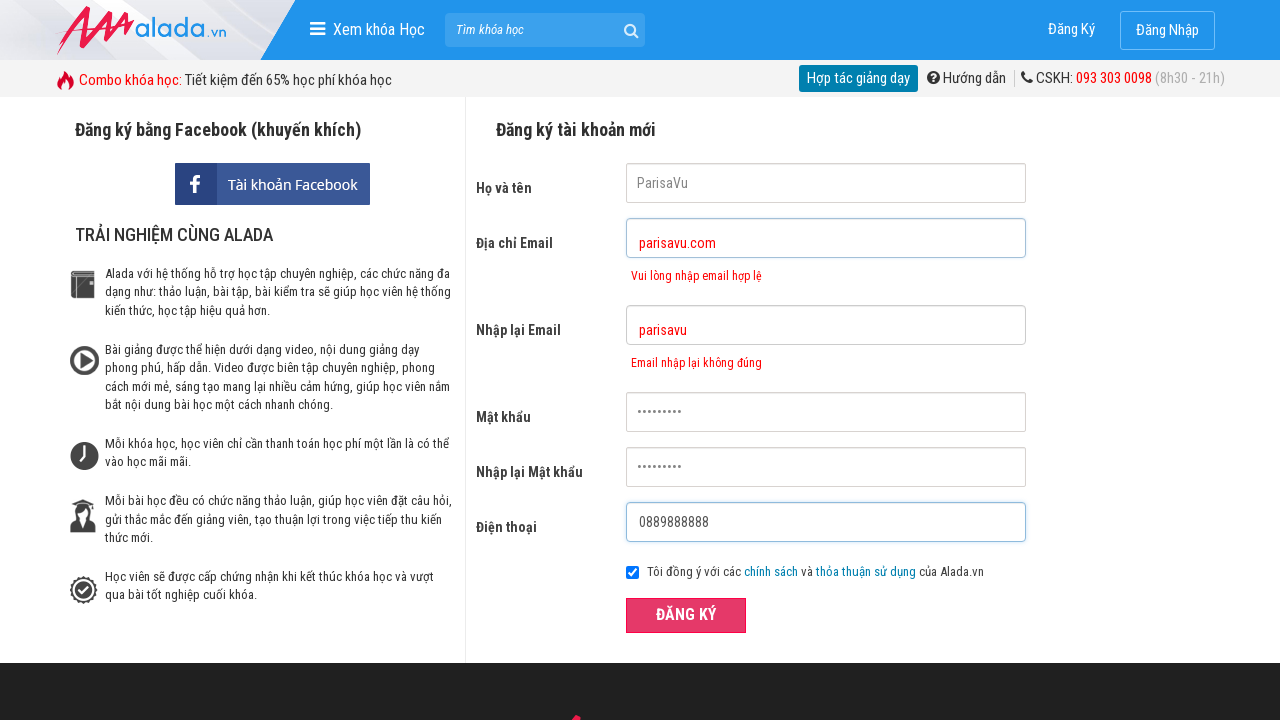

Email error message element appeared
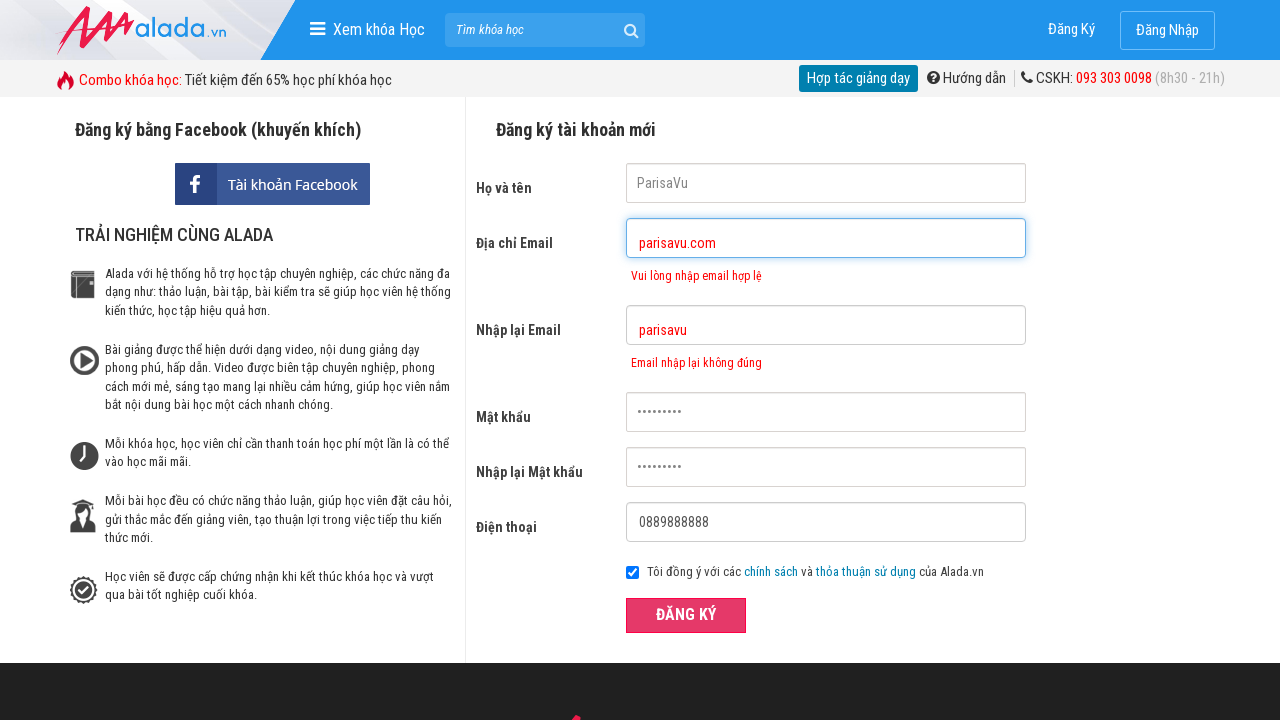

Confirm email error message element appeared
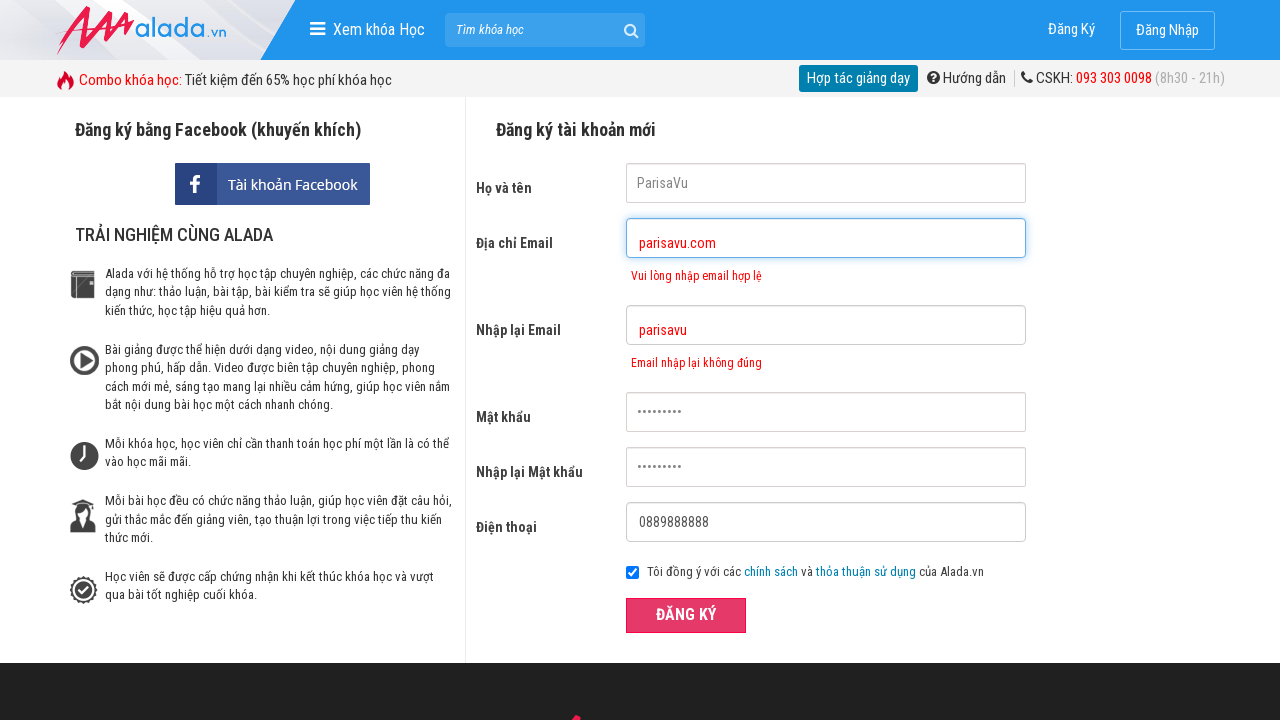

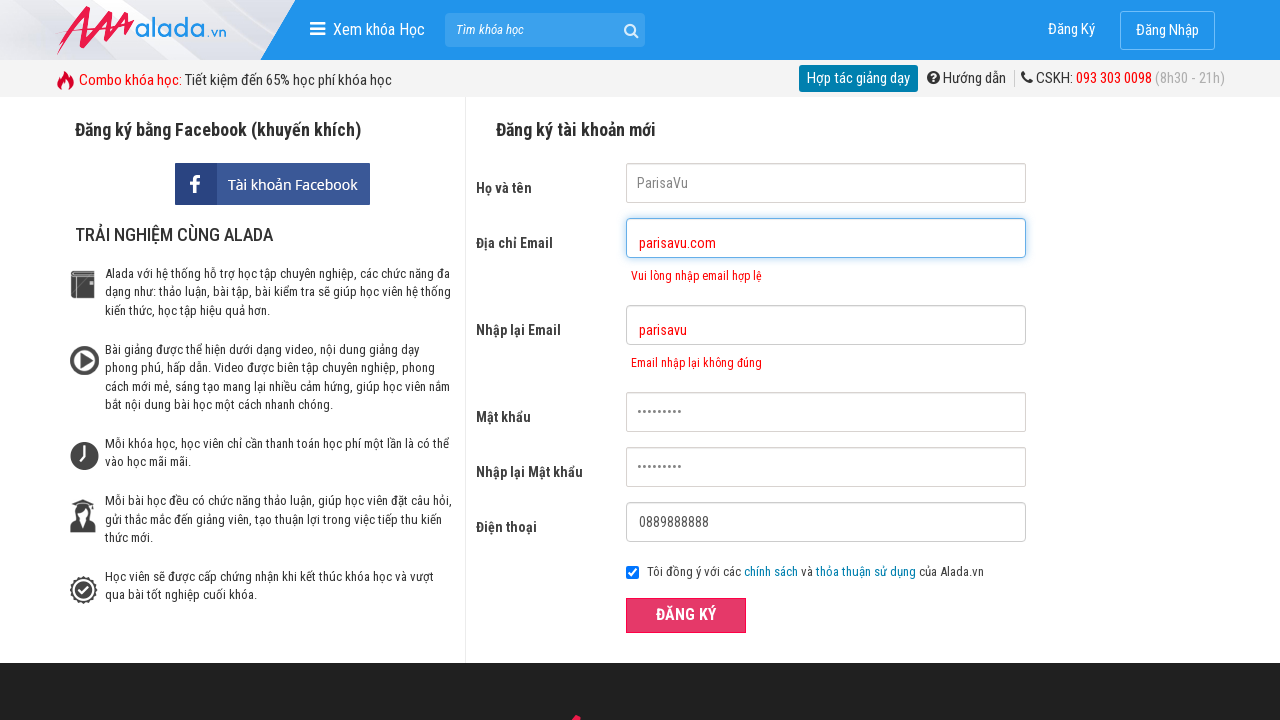